Tests opening a link in a new tab by clicking with Ctrl key pressed

Starting URL: https://www.qa-practice.com/elements/dragndrop/boxes

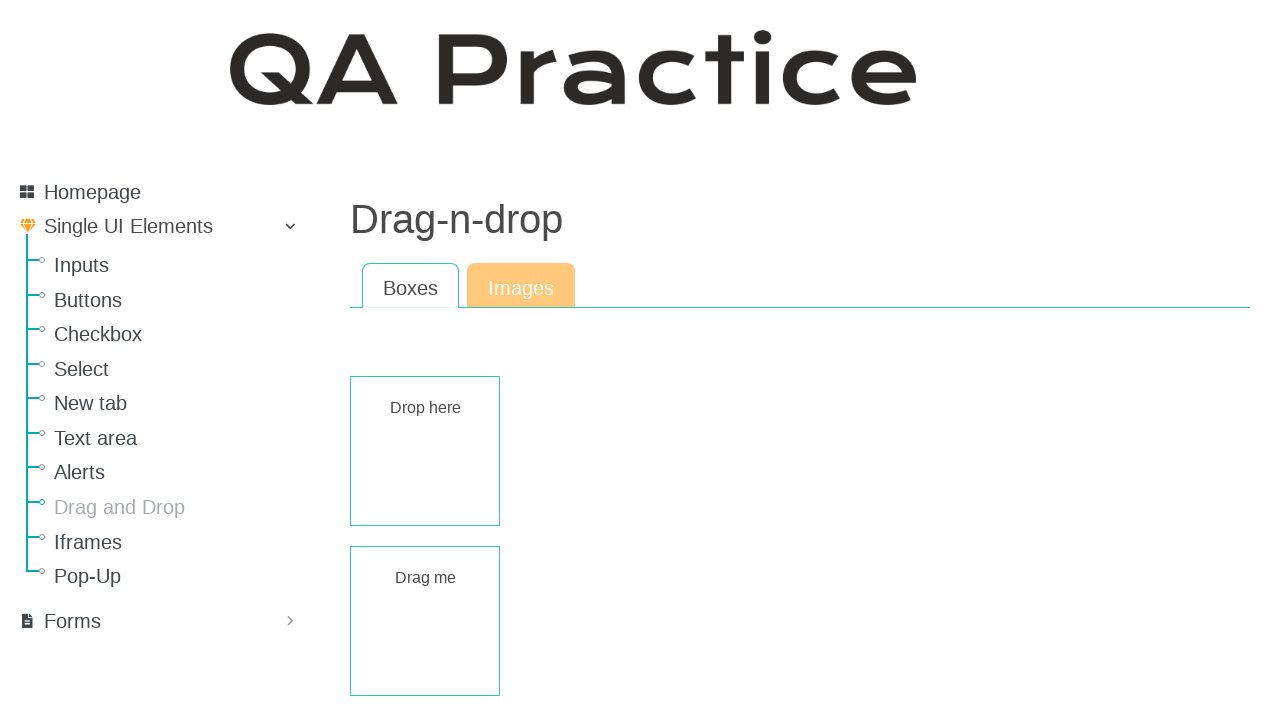

Navigated to drag and drop boxes page
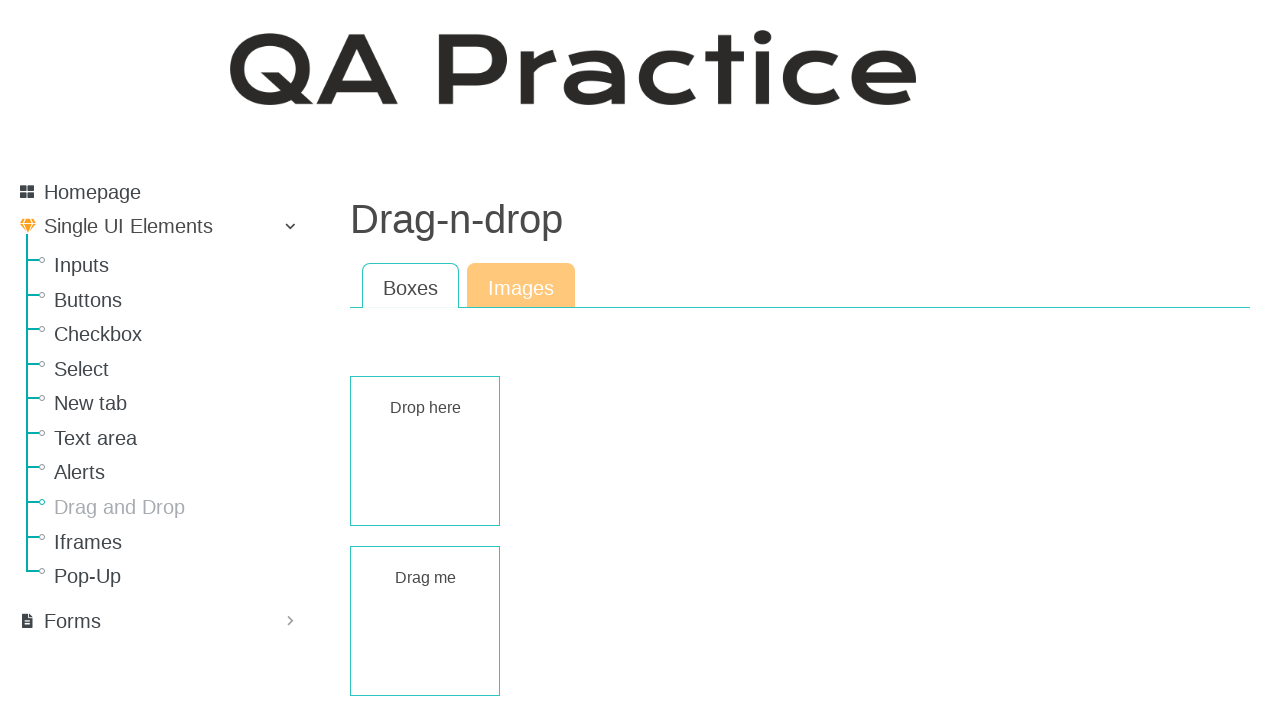

Clicked Inputs link with Ctrl key to open in new tab at (180, 265) on text=Inputs
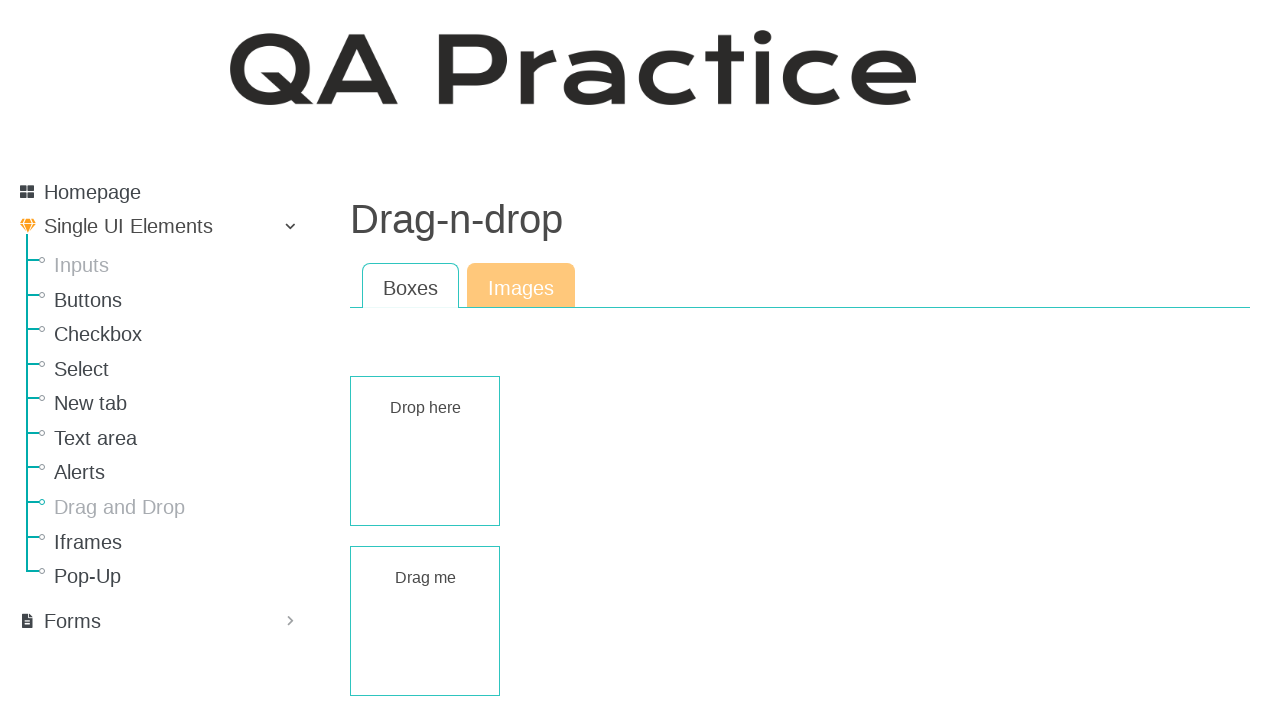

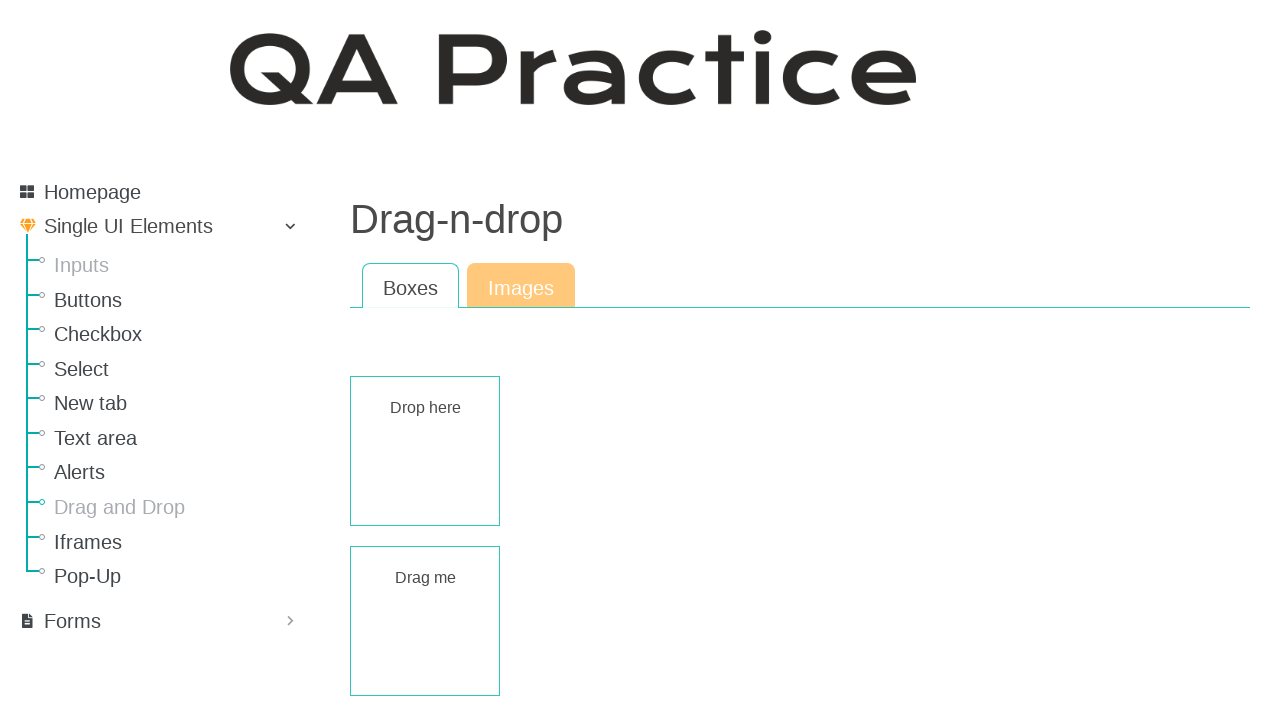